Verifies that the login page displays the correct header text "Log in to ZeroBank"

Starting URL: http://zero.webappsecurity.com/login.html

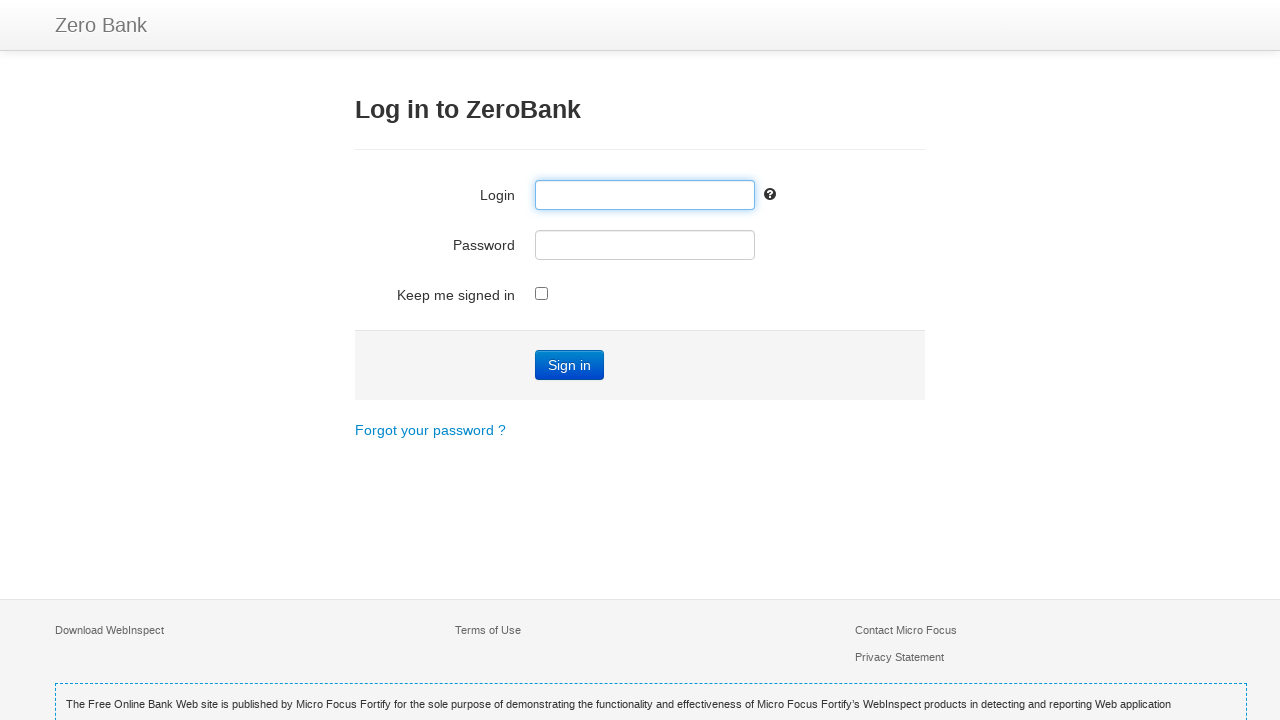

Navigated to ZeroBank login page
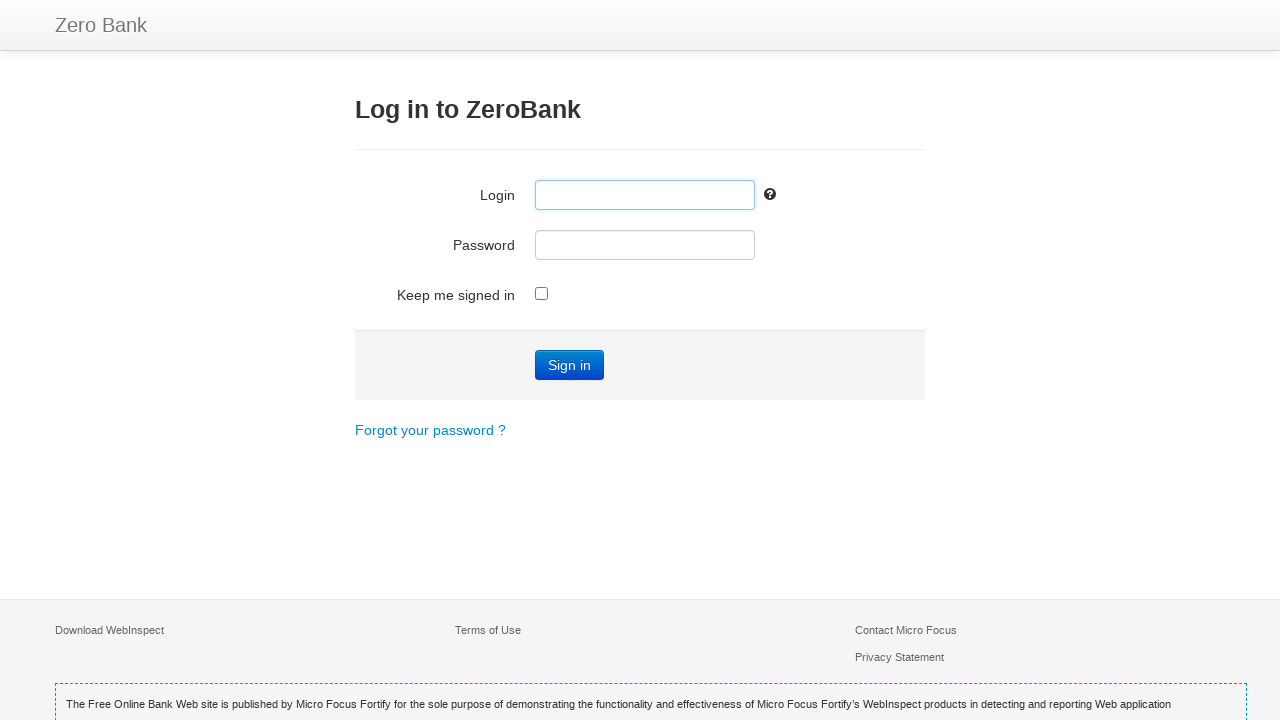

Located h3 header element
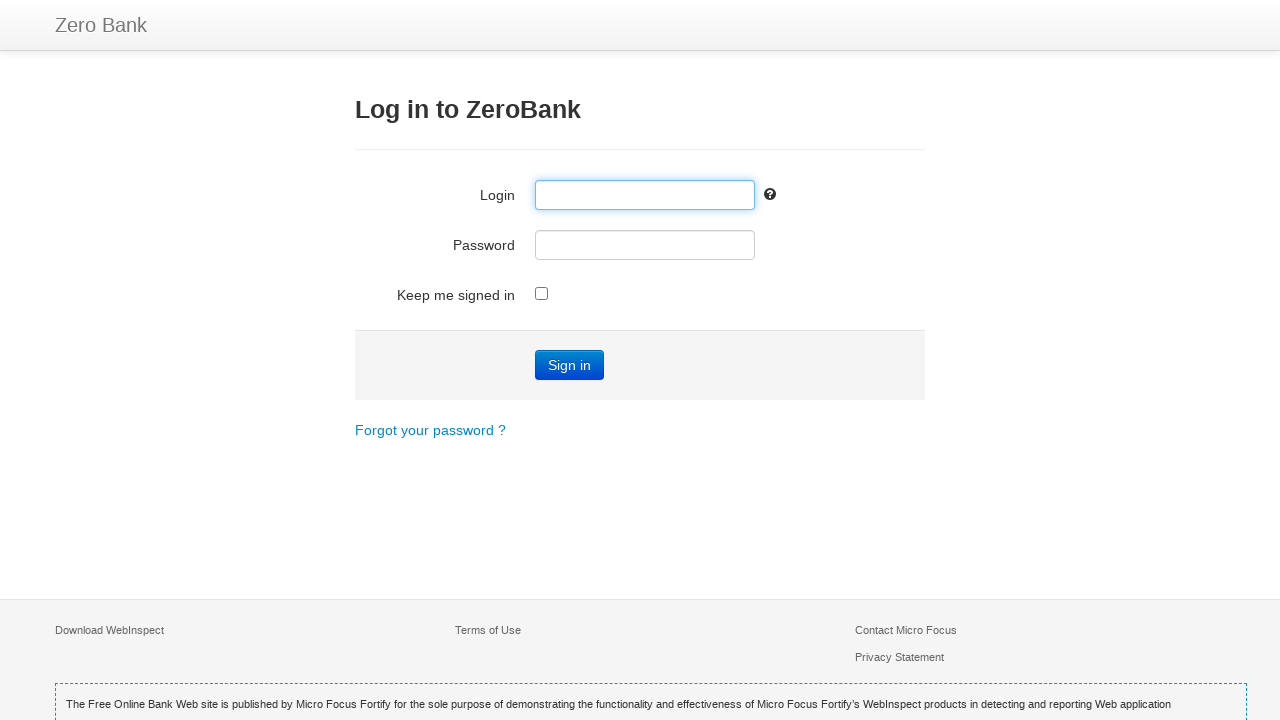

Retrieved header text: 'Log in to ZeroBank'
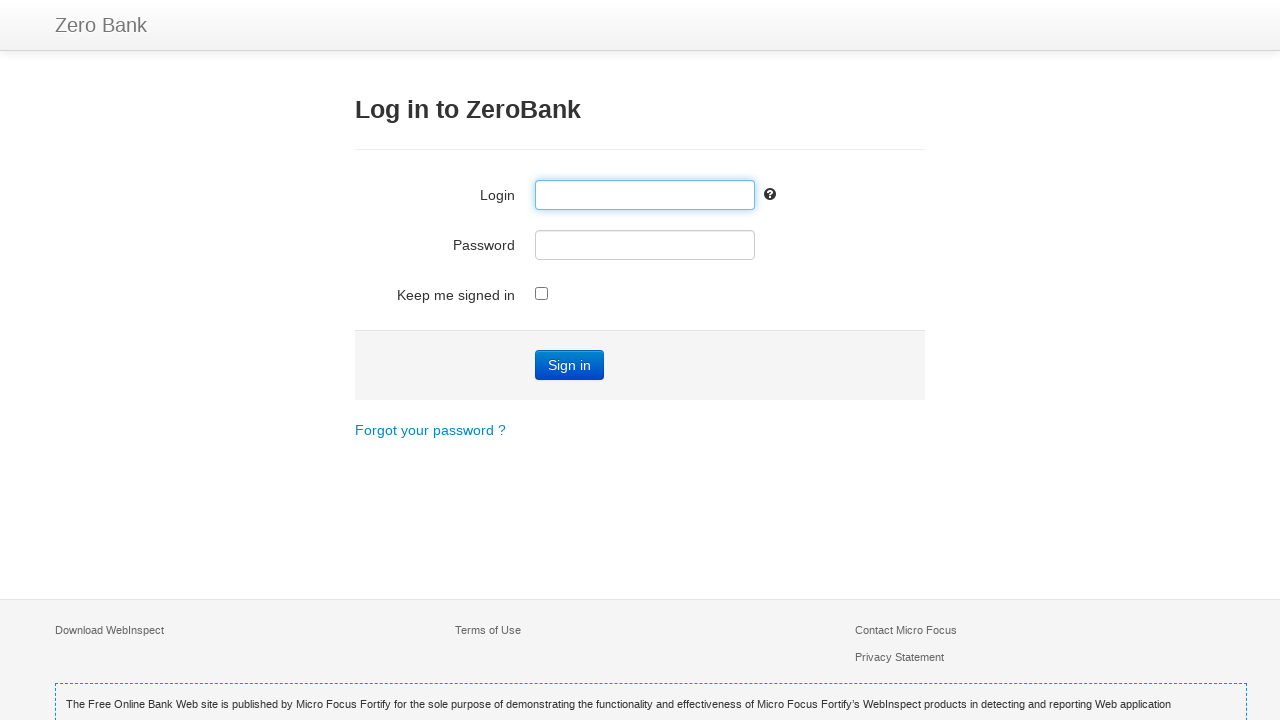

Verified header text matches expected value: 'Log in to ZeroBank'
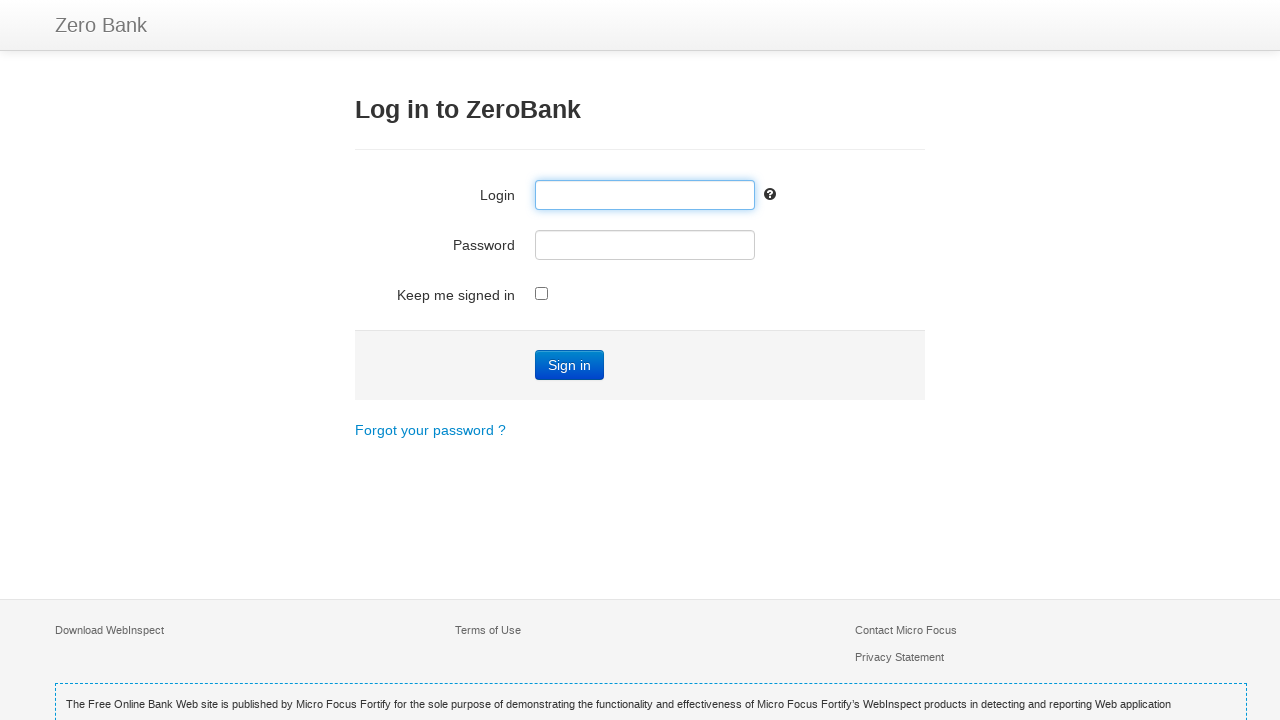

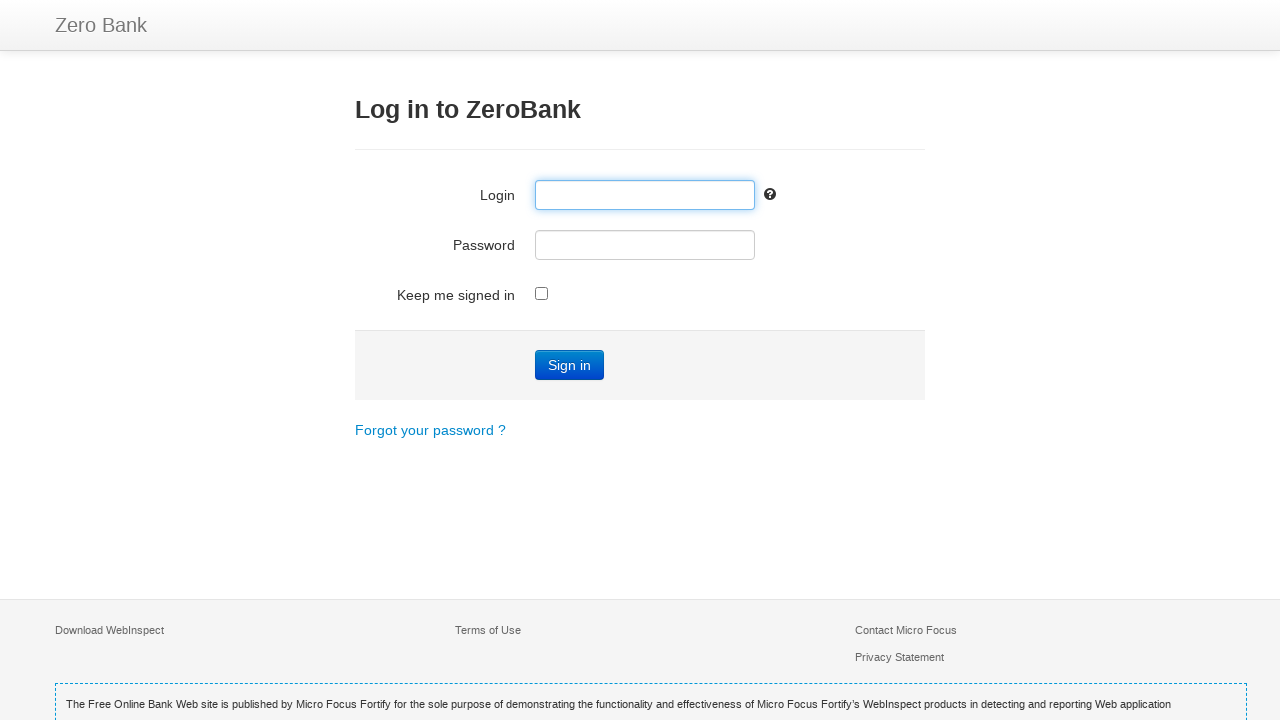